Navigates to the DemoBlaze homepage

Starting URL: https://www.demoblaze.com/

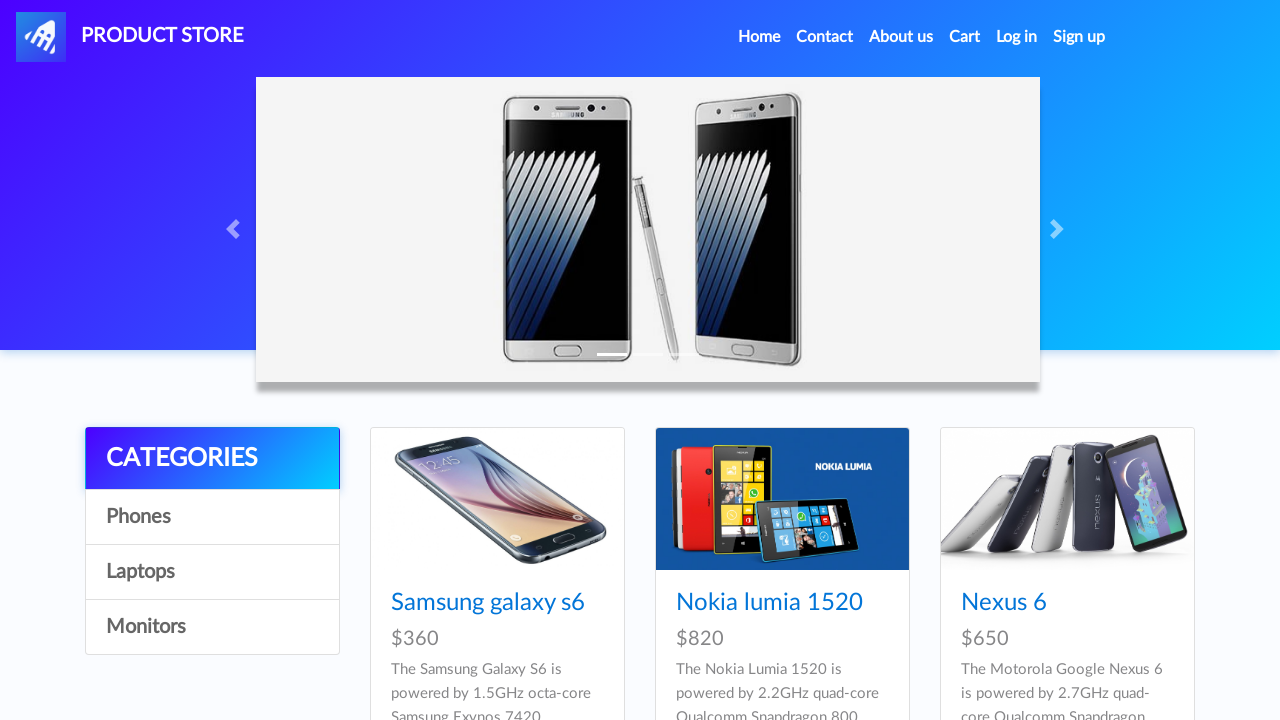

Waited 5 seconds for page to load
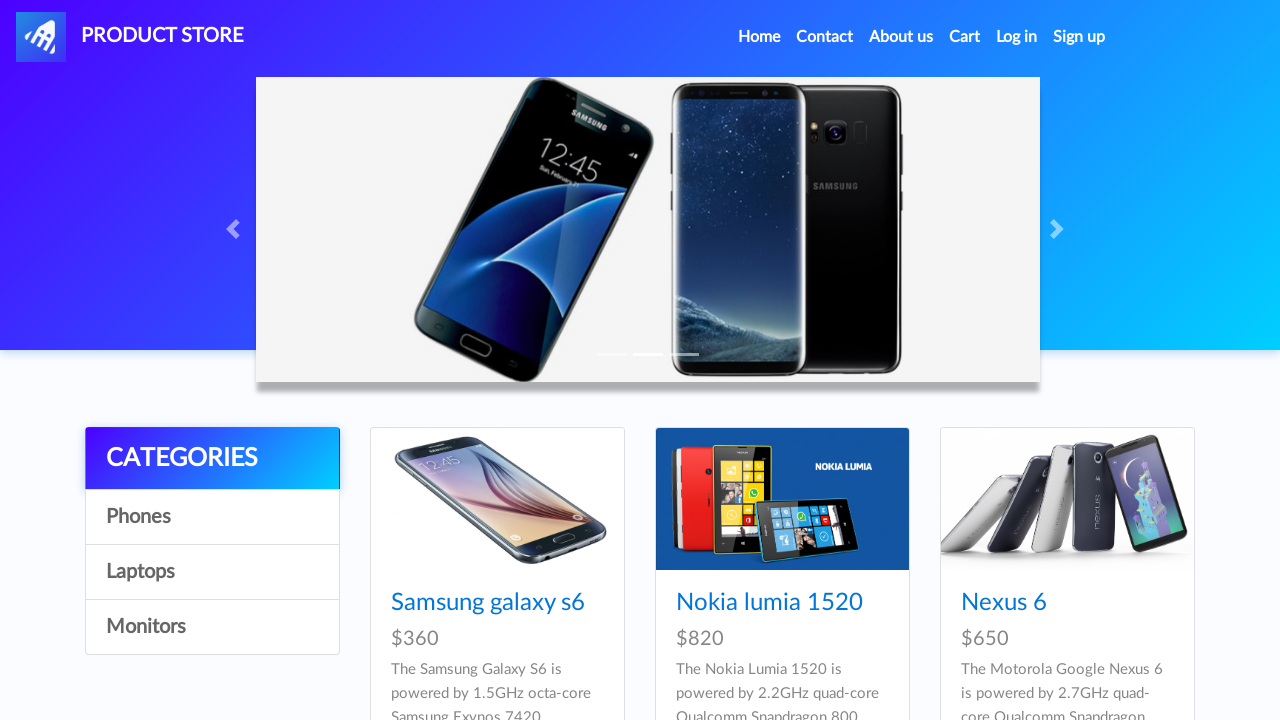

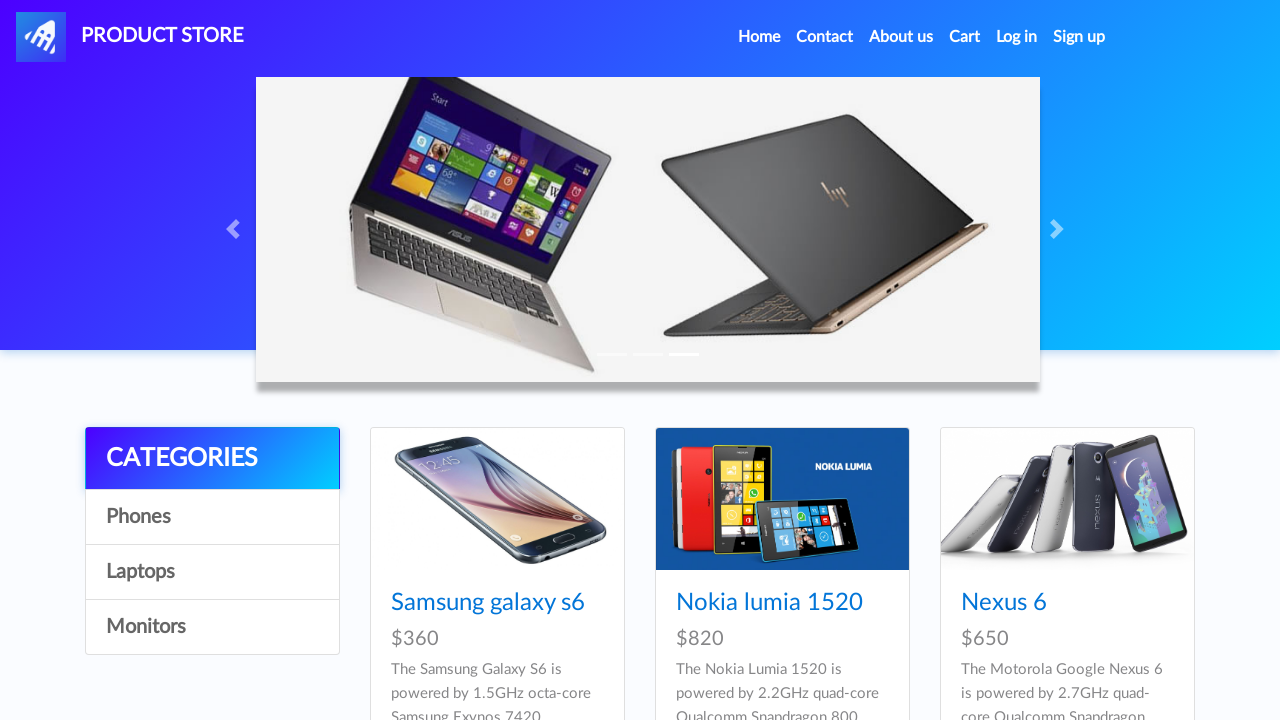